Tests browser navigation capabilities by refreshing the page, navigating to another page, going back, and going forward

Starting URL: https://techglobal-training.com

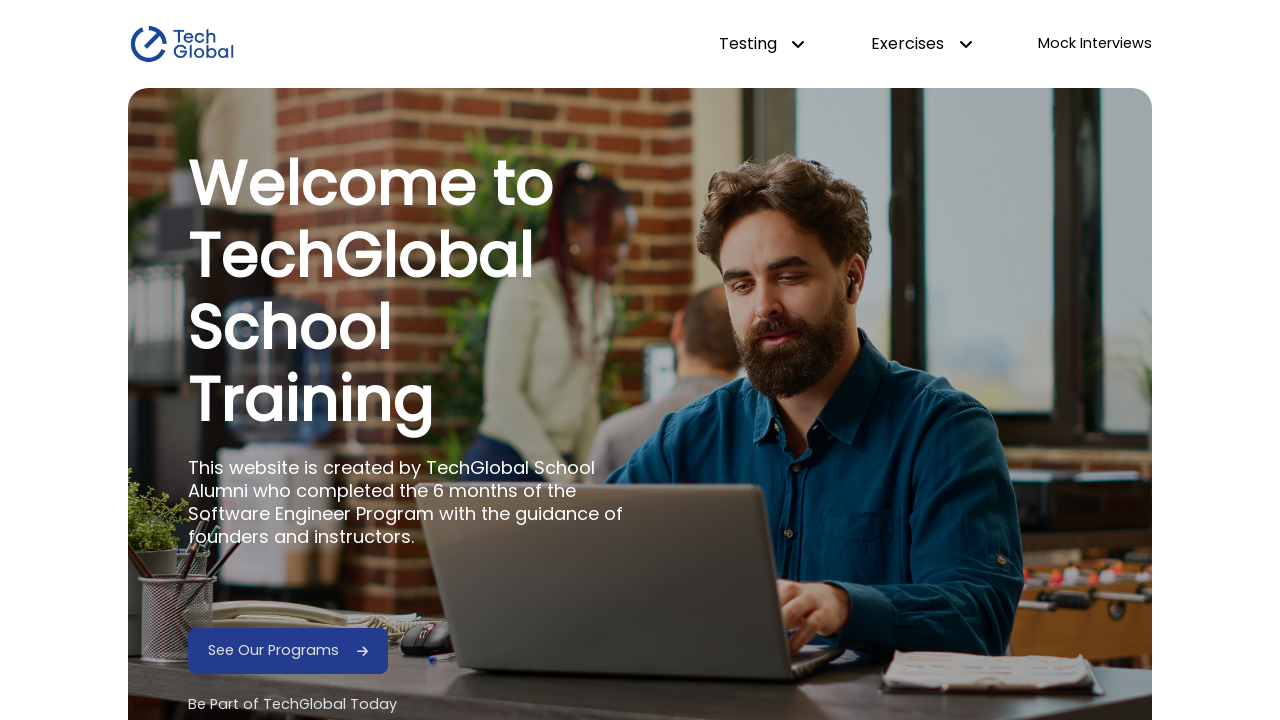

Reloaded the current page
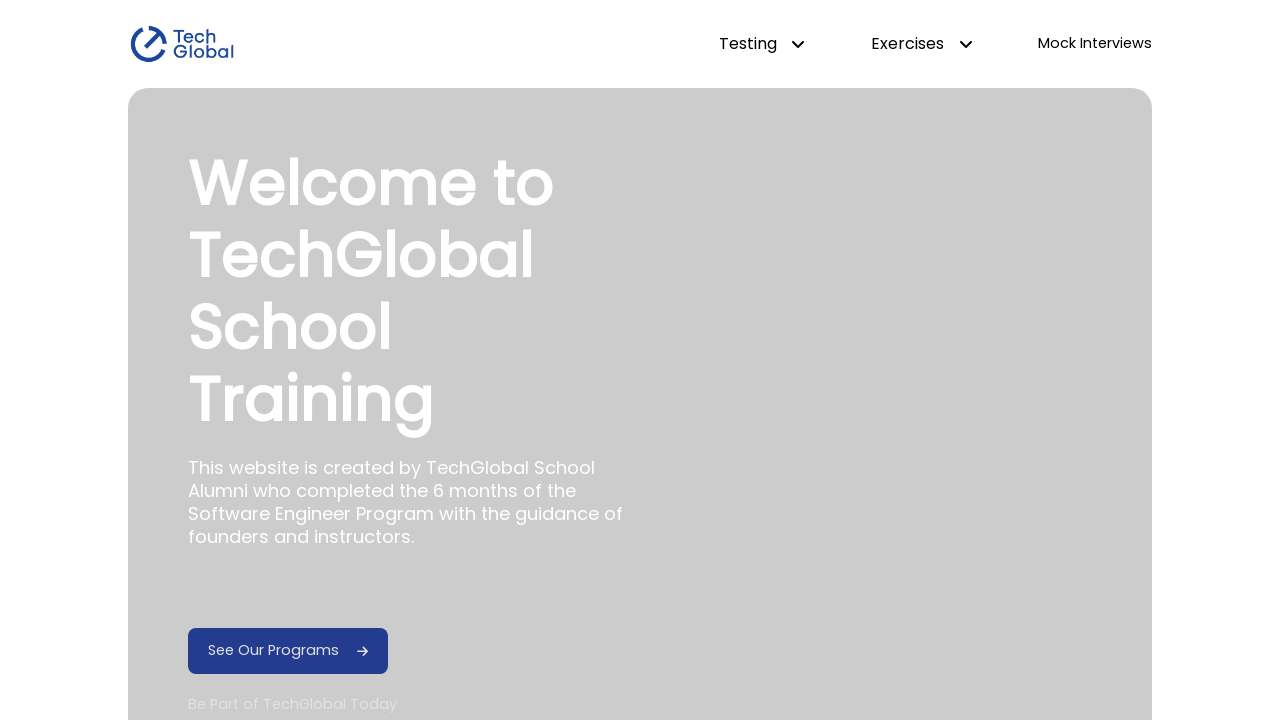

Navigated to frontend training page
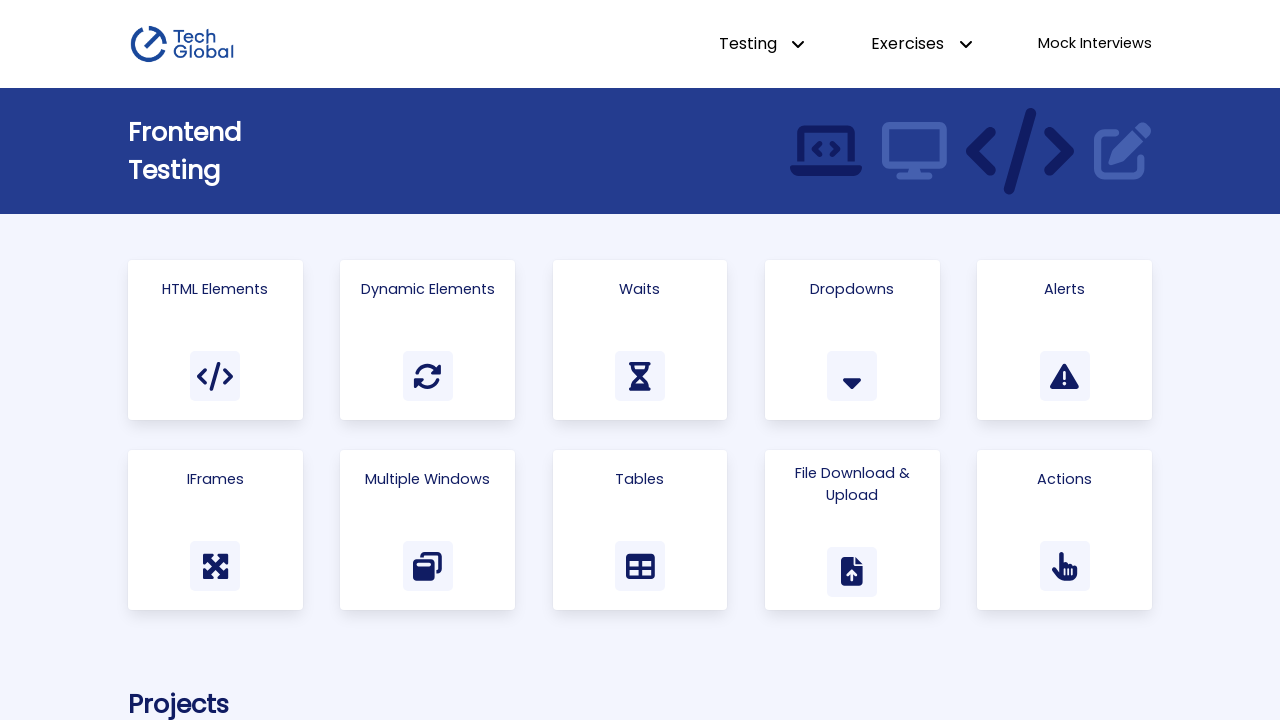

Navigated back to previous page
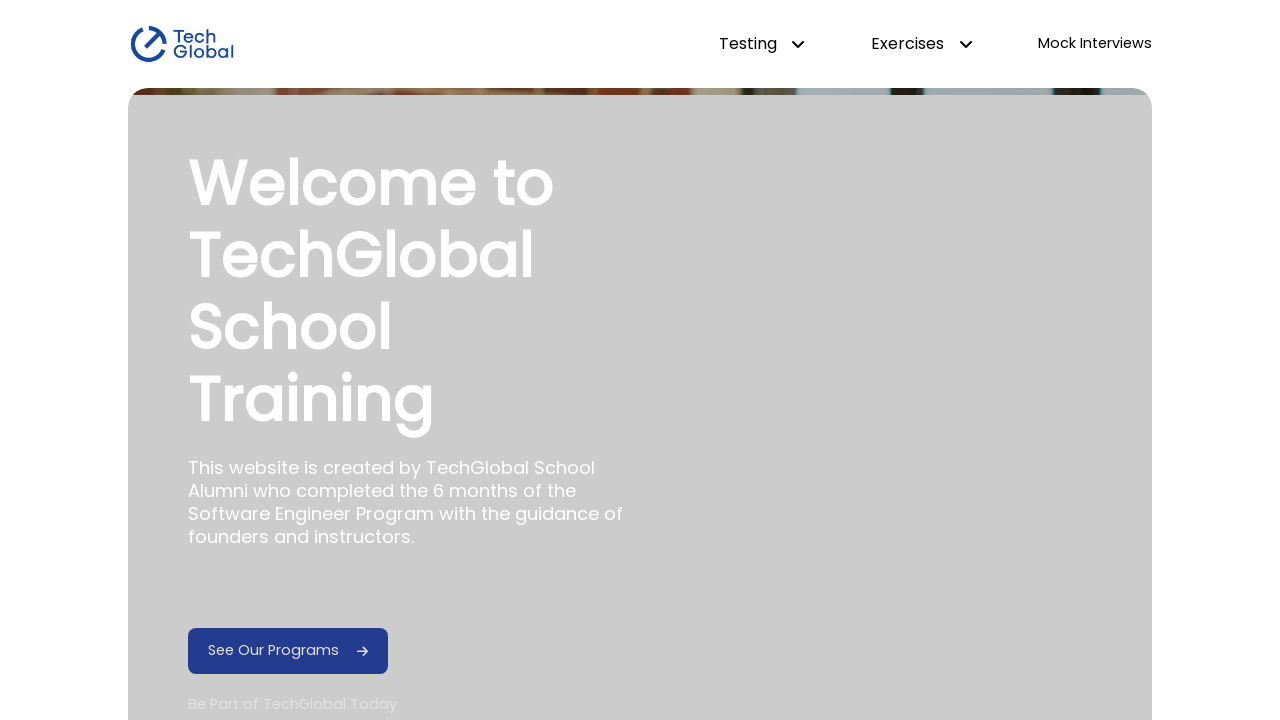

Navigated forward to frontend training page
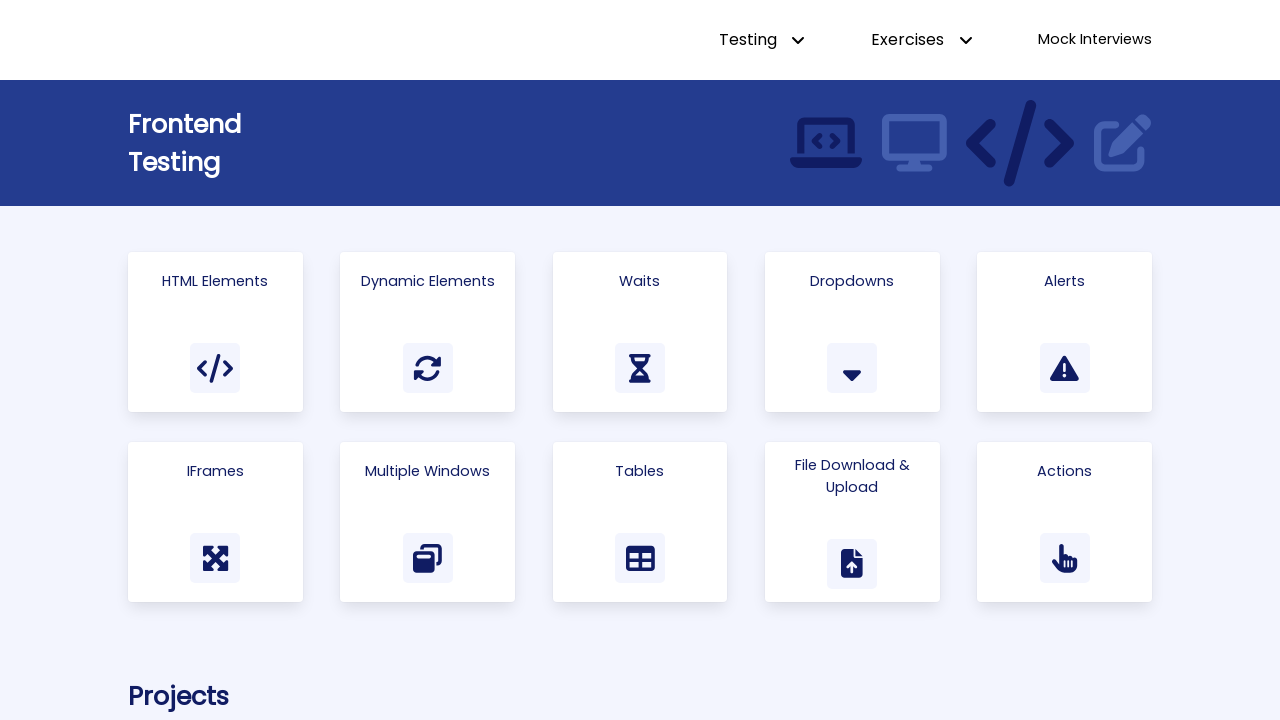

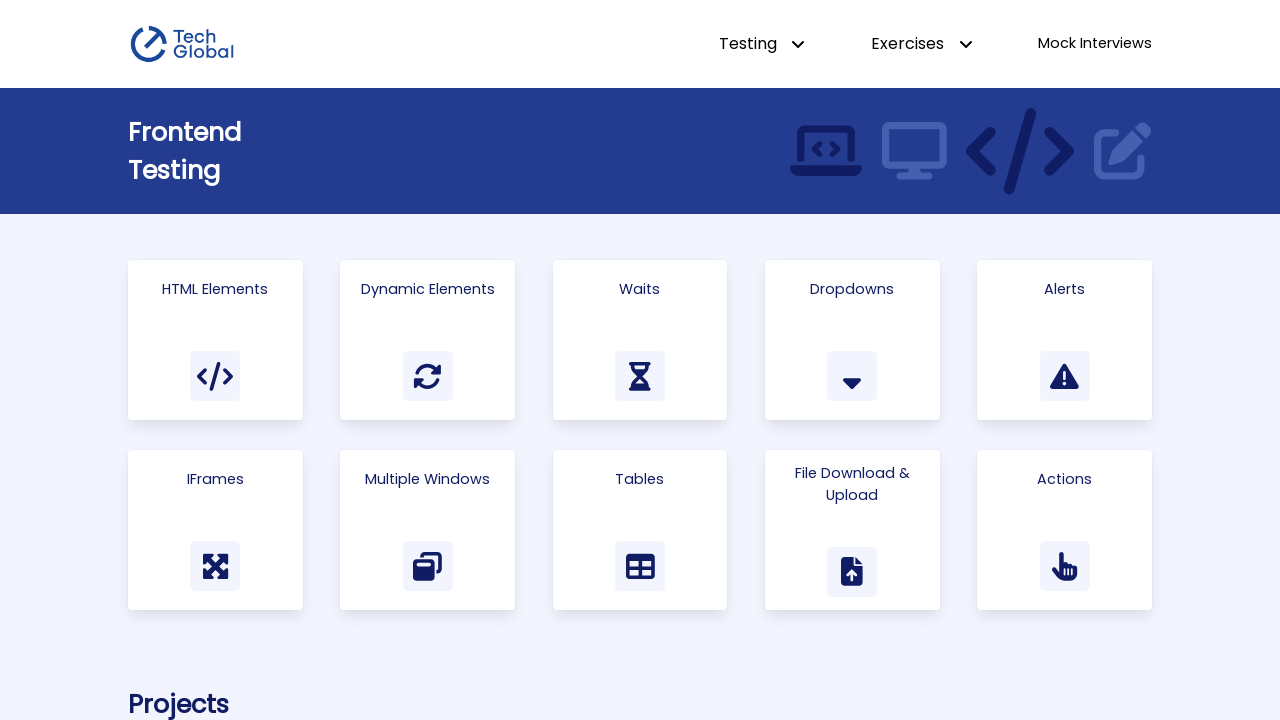